Tests scrolling to a table and verifying the sum of amounts in the fourth column matches the displayed total

Starting URL: https://rahulshettyacademy.com/AutomationPractice

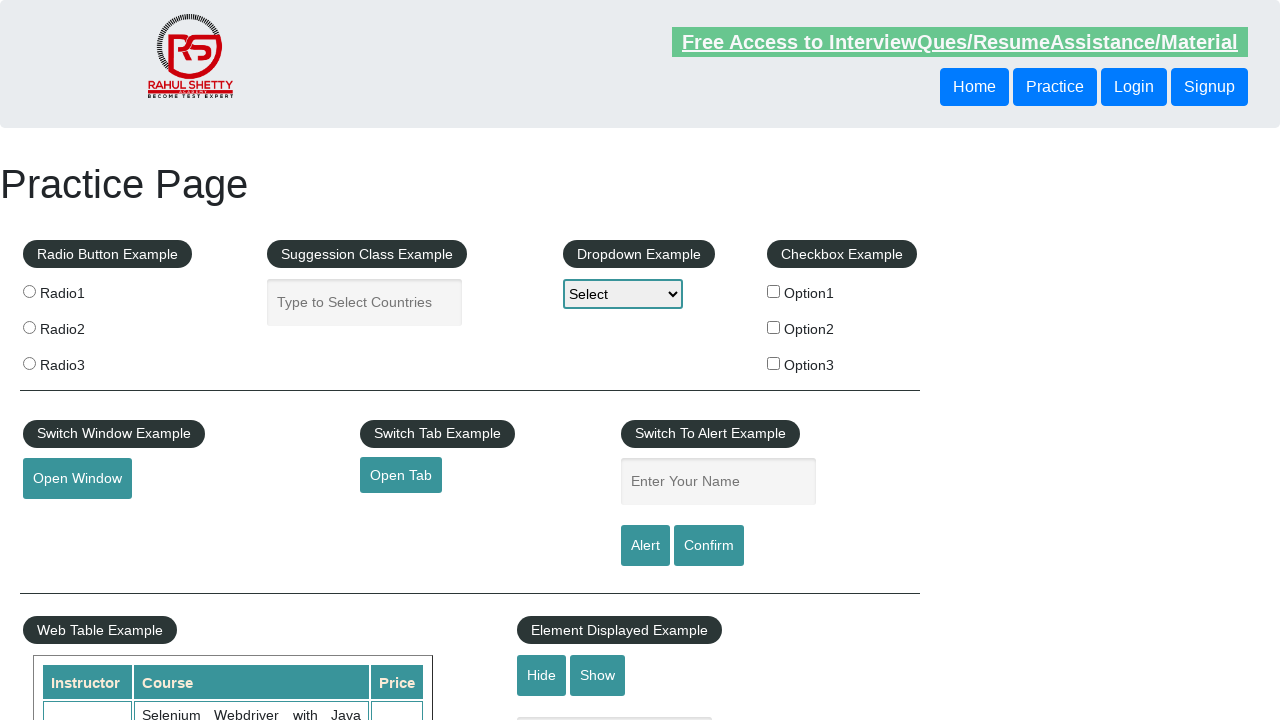

Scrolled to the product table
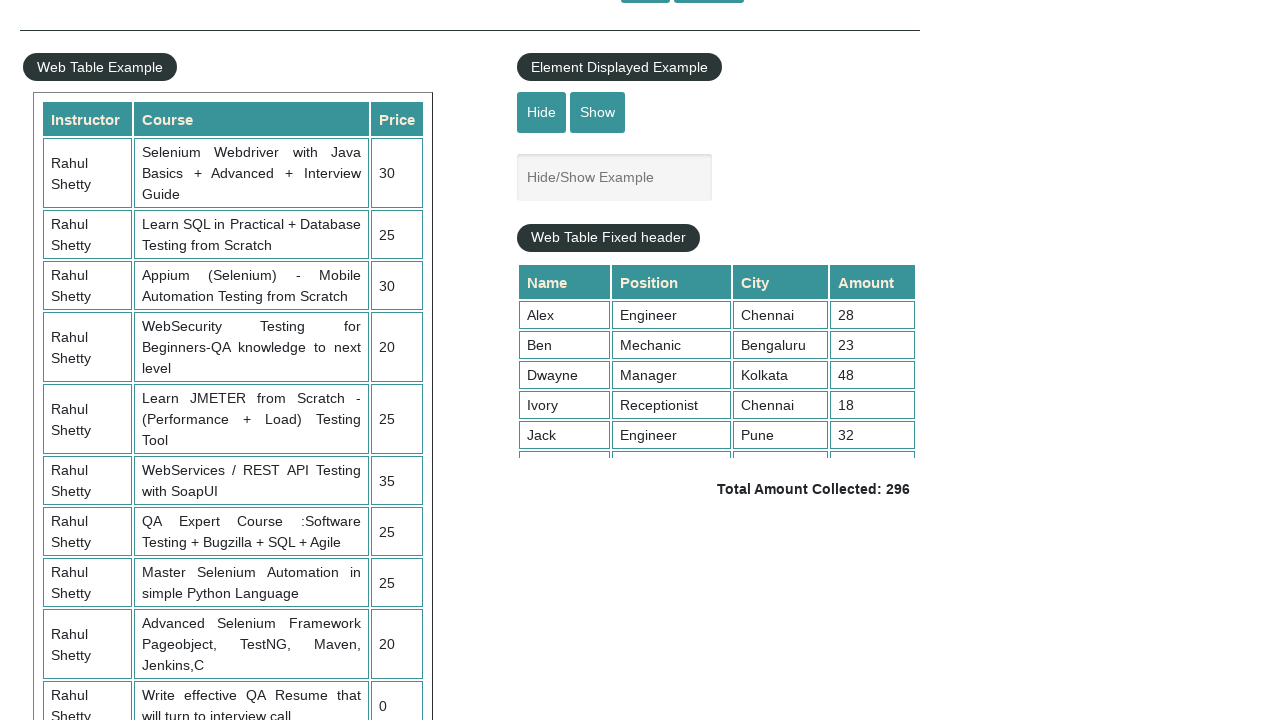

Retrieved all amount elements from the 4th column of the table
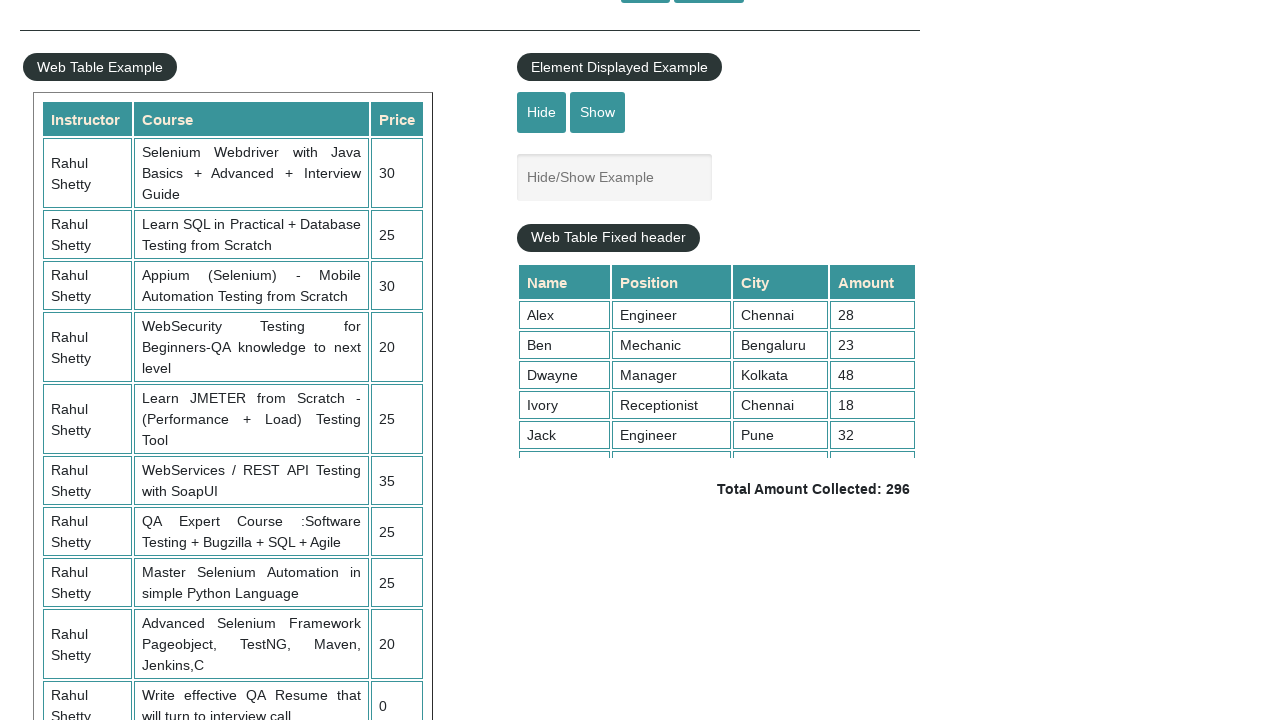

Calculated sum of amounts in 4th column: 296
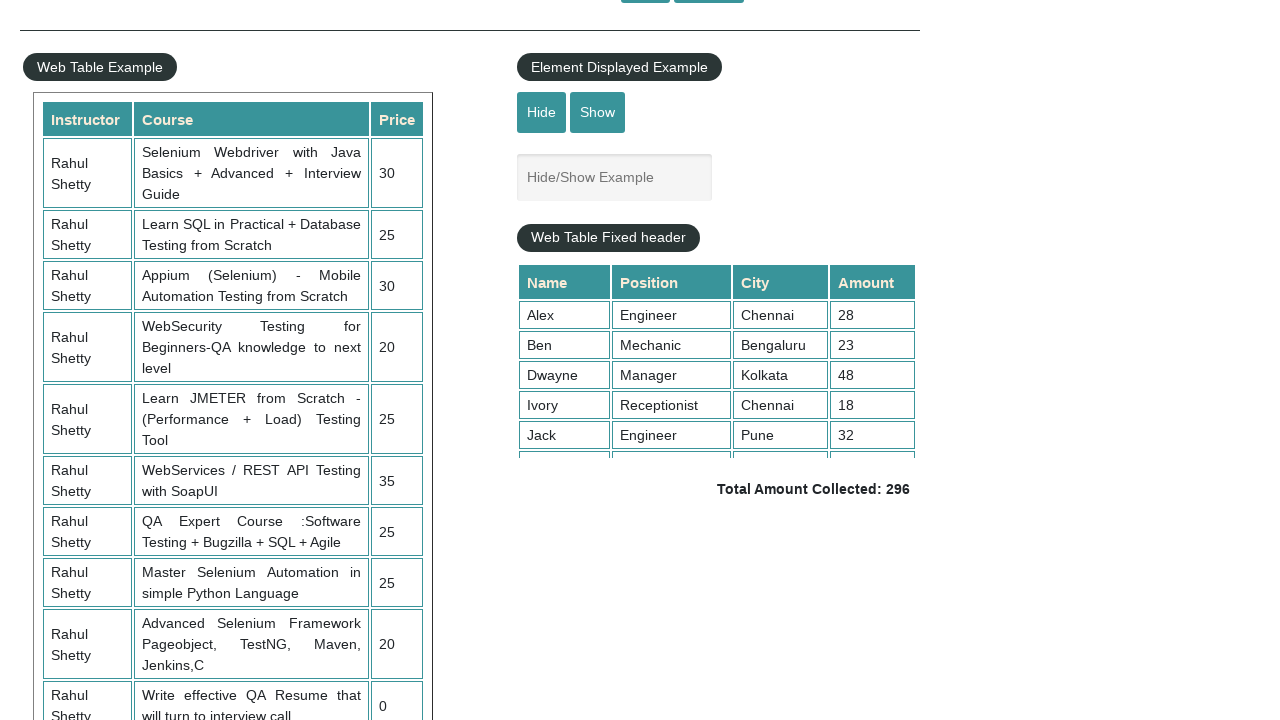

Retrieved displayed total amount message:  Total Amount Collected: 296 
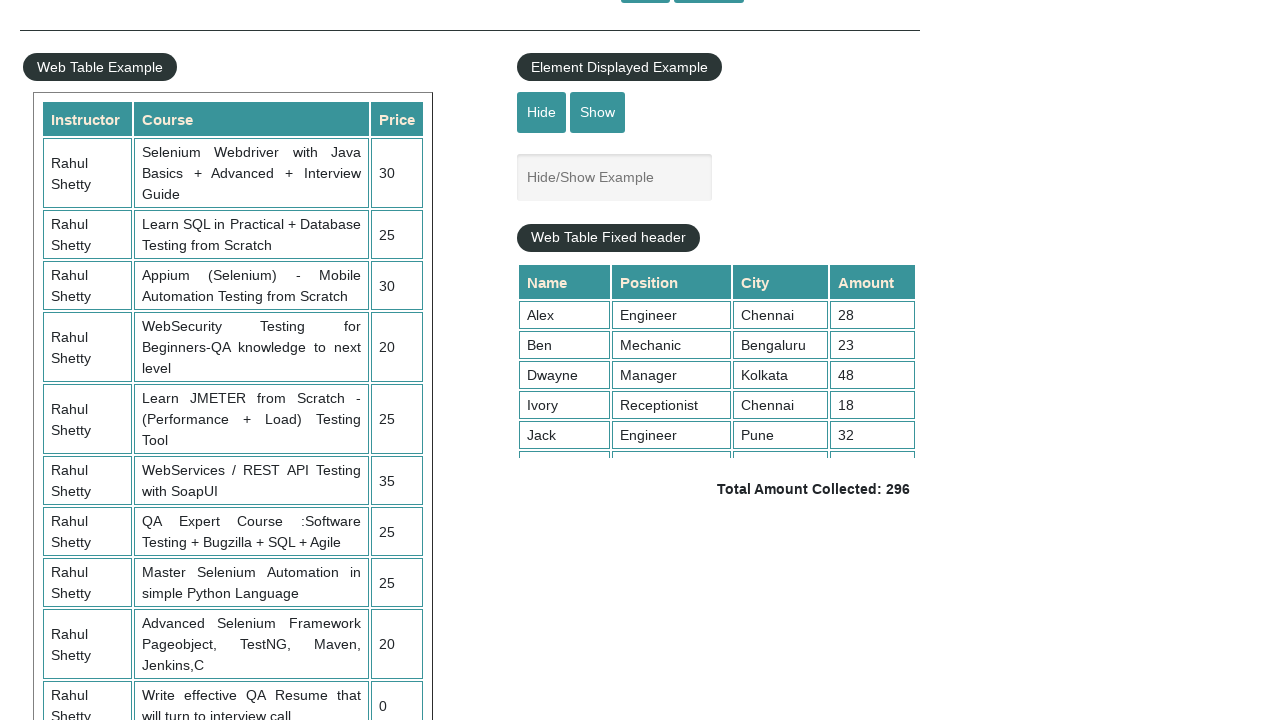

Extracted expected total from message: 296
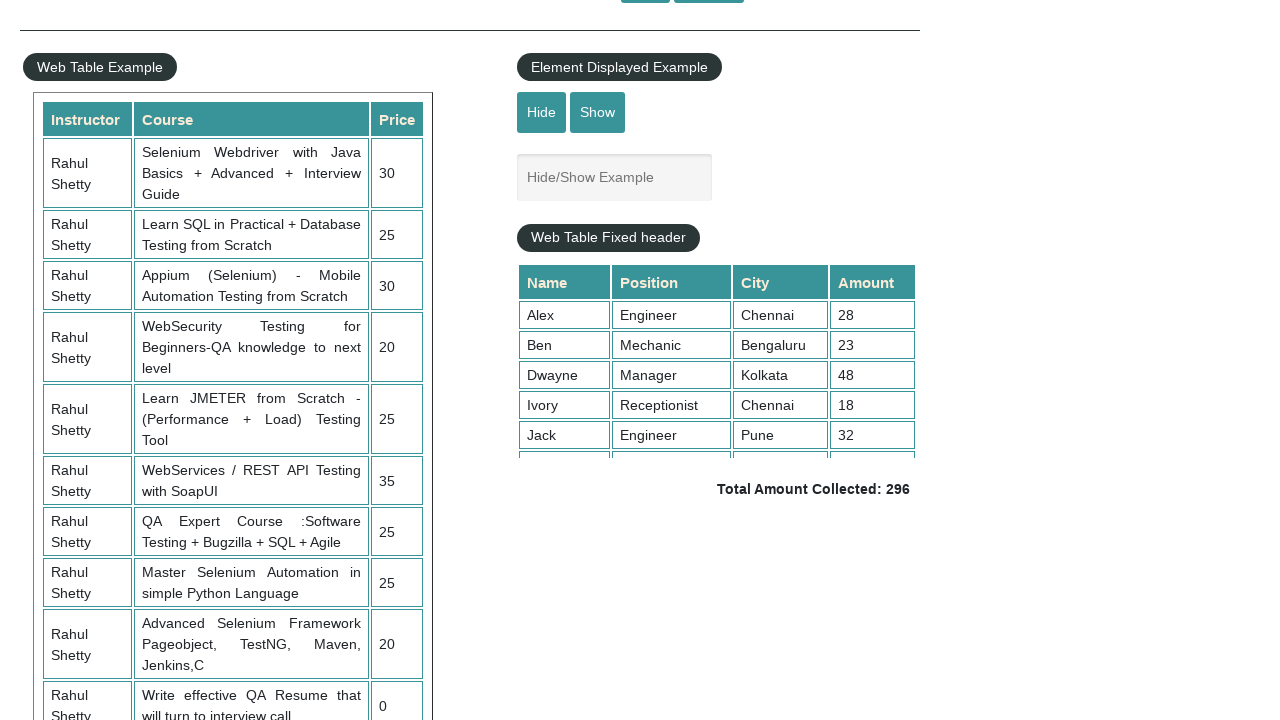

Verified that calculated total (296) matches expected total (296)
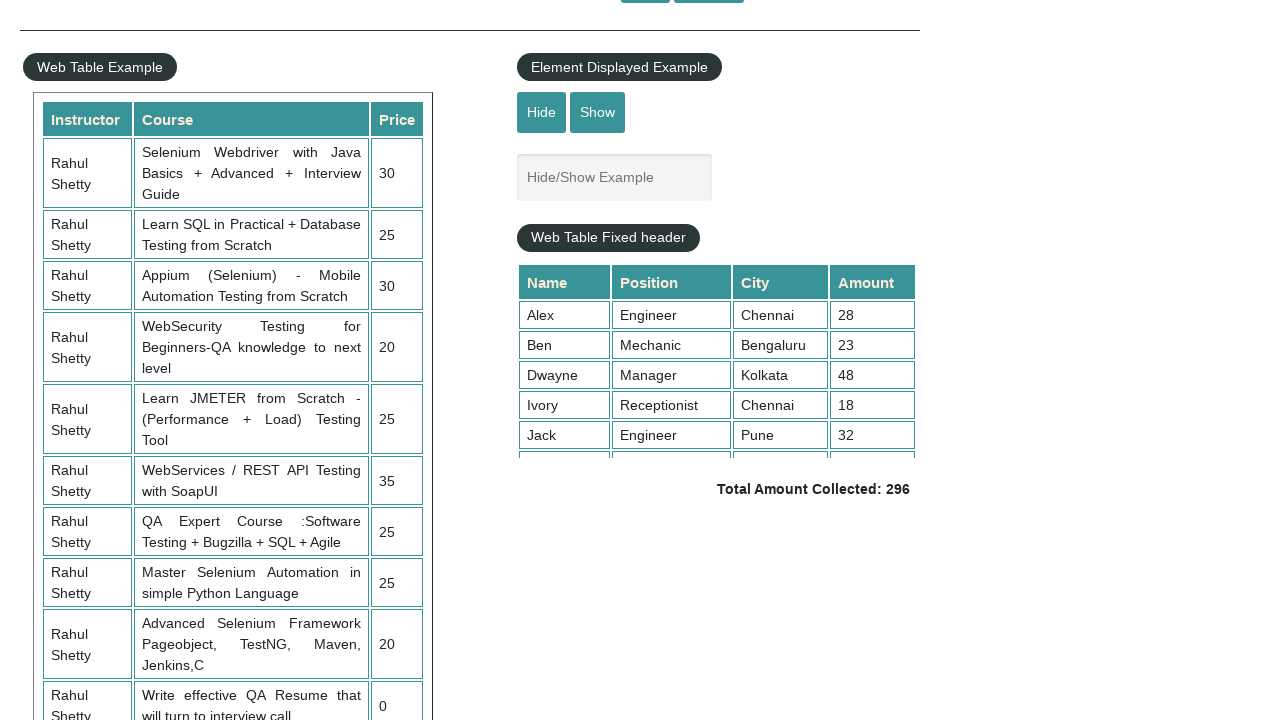

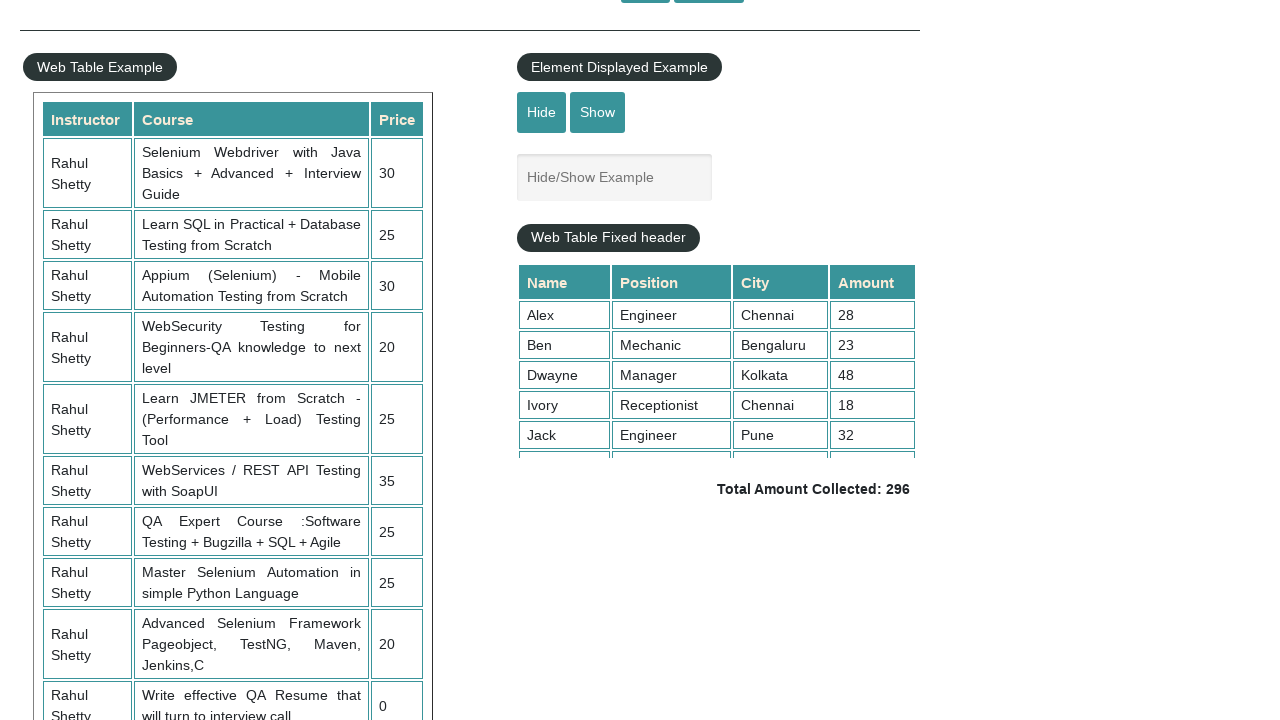